Tests different types of JavaScript alerts (simple alert, confirmation alert with OK/Cancel, and prompt alert with text input) on a demo automation testing page

Starting URL: https://demo.automationtesting.in/Alerts.html

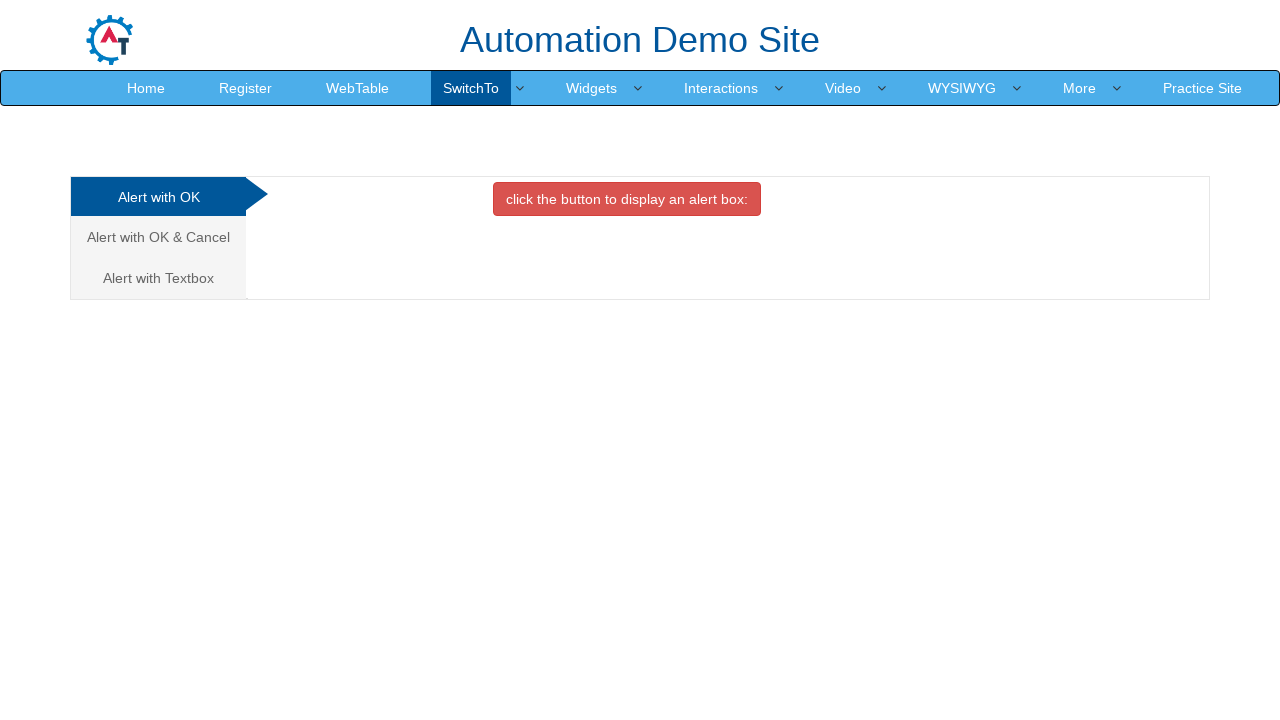

Clicked button to trigger simple alert at (627, 199) on xpath=//button[@onclick='alertbox()']
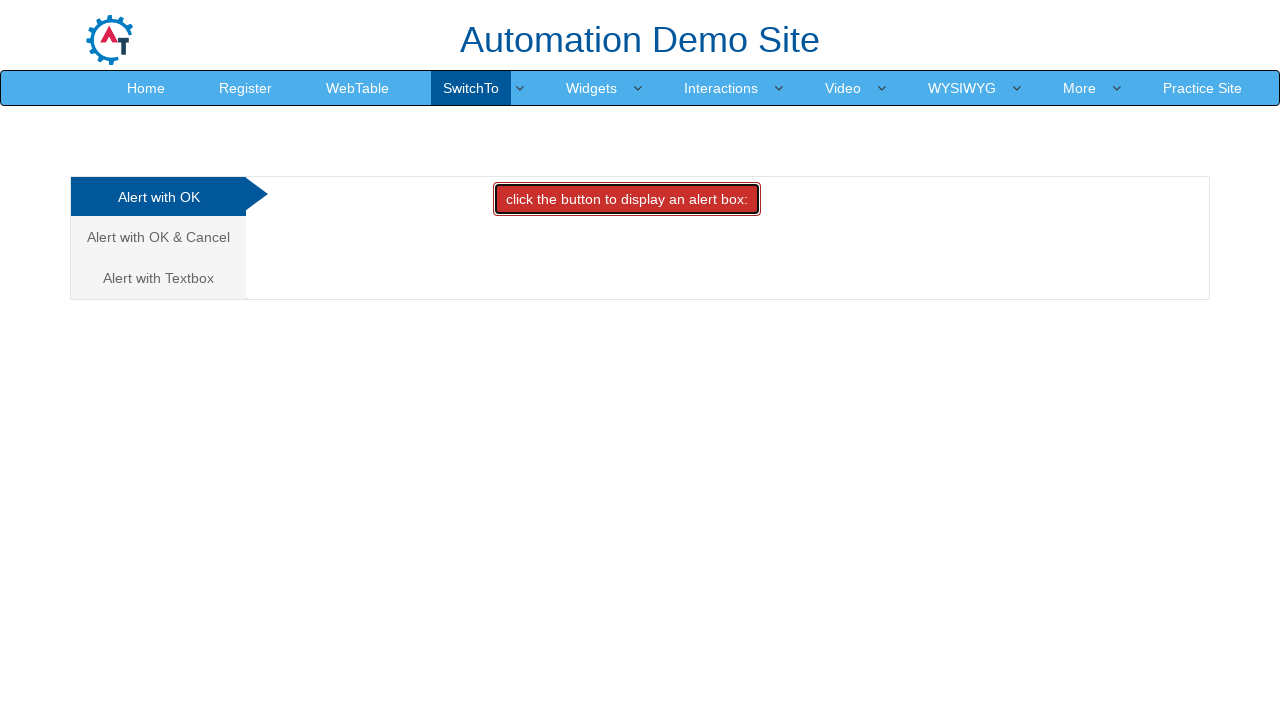

Set up dialog handler to accept simple alert
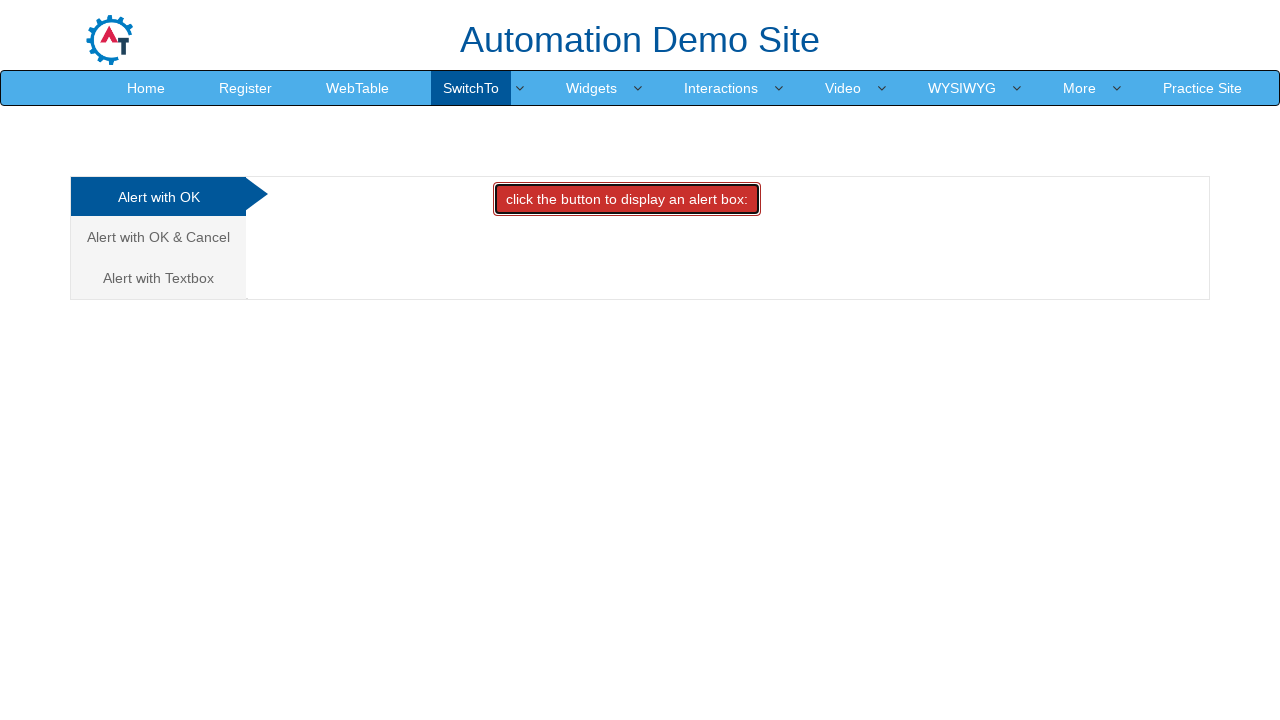

Waited 1 second after handling simple alert
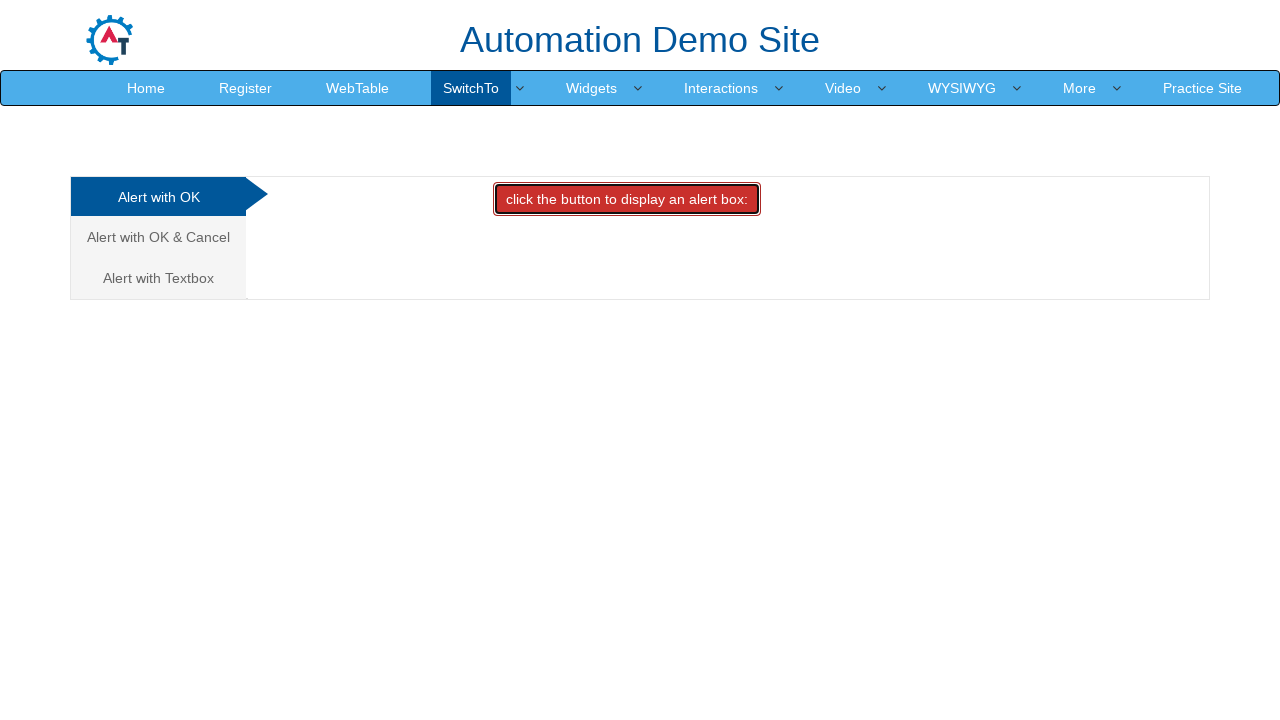

Clicked 'Alert with OK & Cancel' tab to switch sections at (158, 237) on xpath=//a[contains(text(),'Alert with OK & Cancel')]
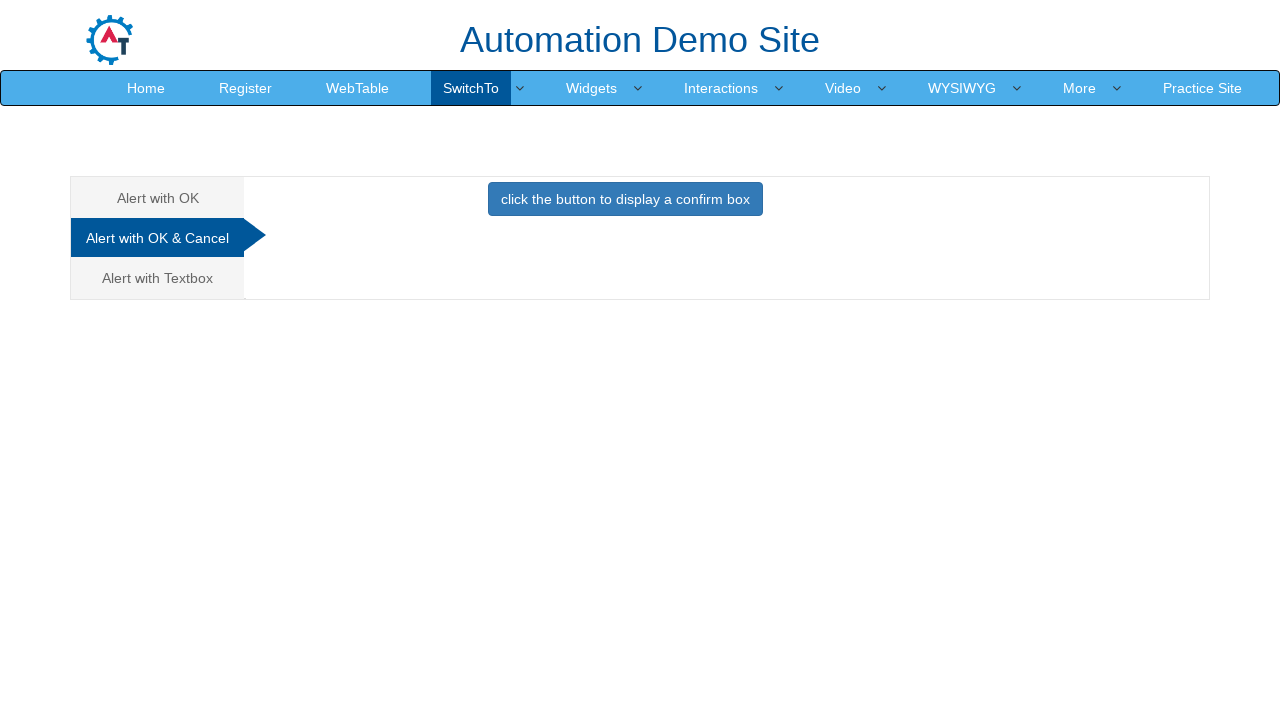

Clicked button to trigger confirmation alert at (625, 199) on xpath=//button[@onclick='confirmbox()']
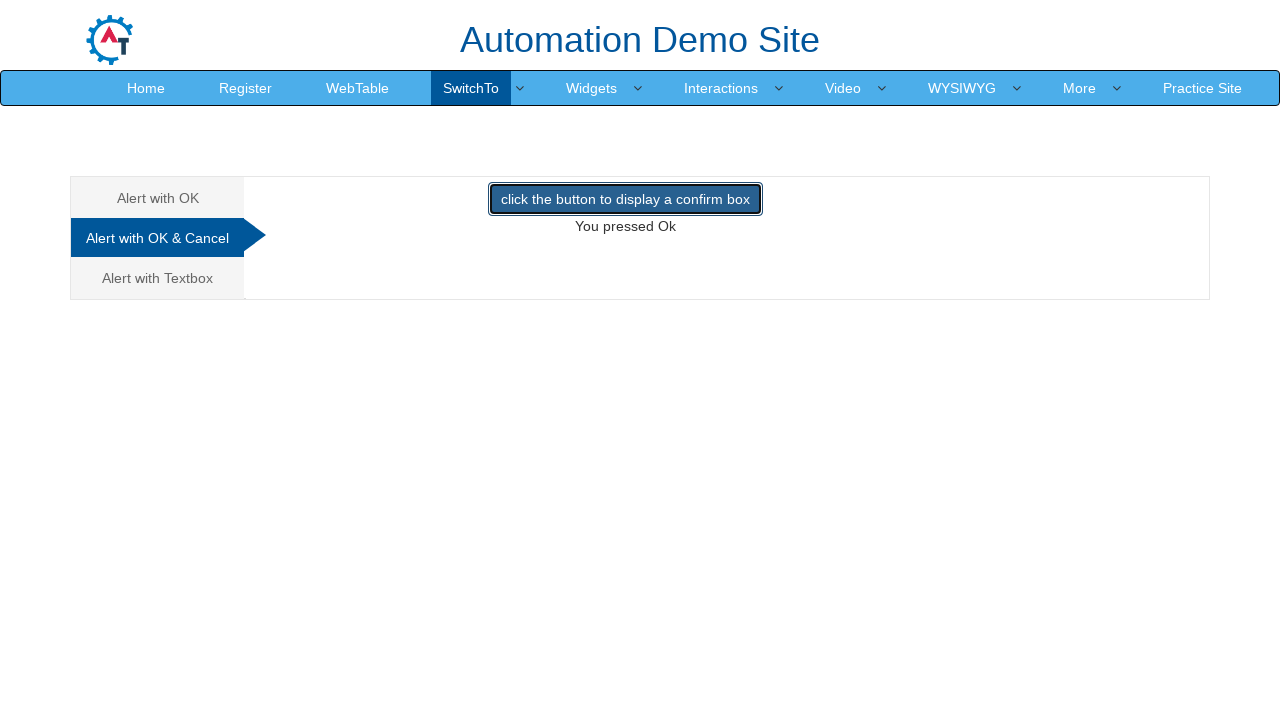

Set up dialog handler to dismiss confirmation alert
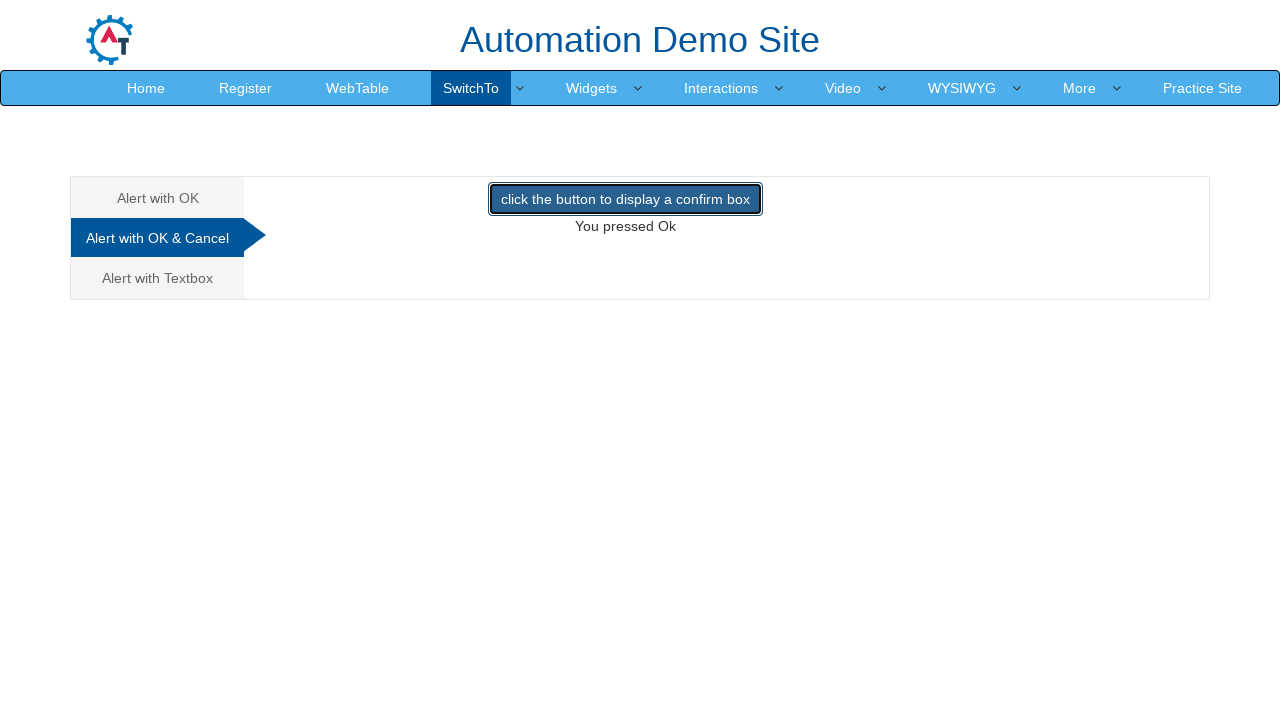

Waited 1 second after dismissing confirmation alert
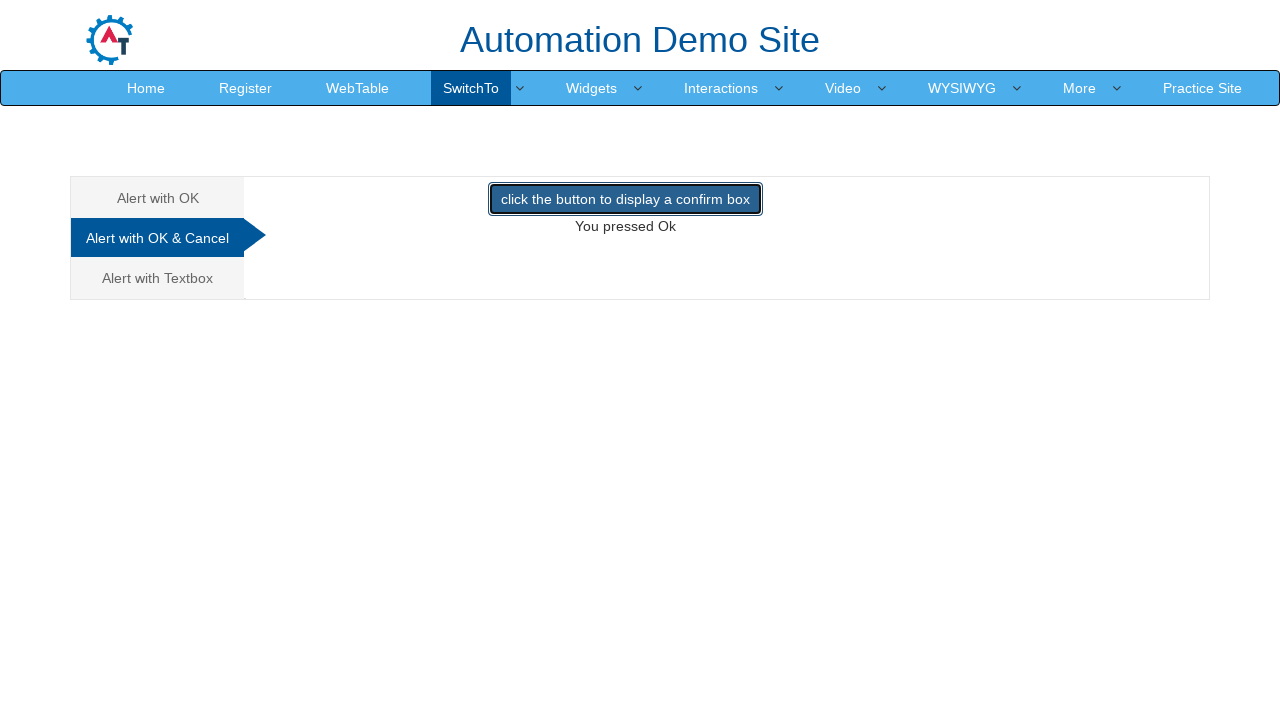

Clicked 'Alert with Textbox' tab to switch sections at (158, 278) on xpath=//a[contains(text(),'Alert with Textbox')]
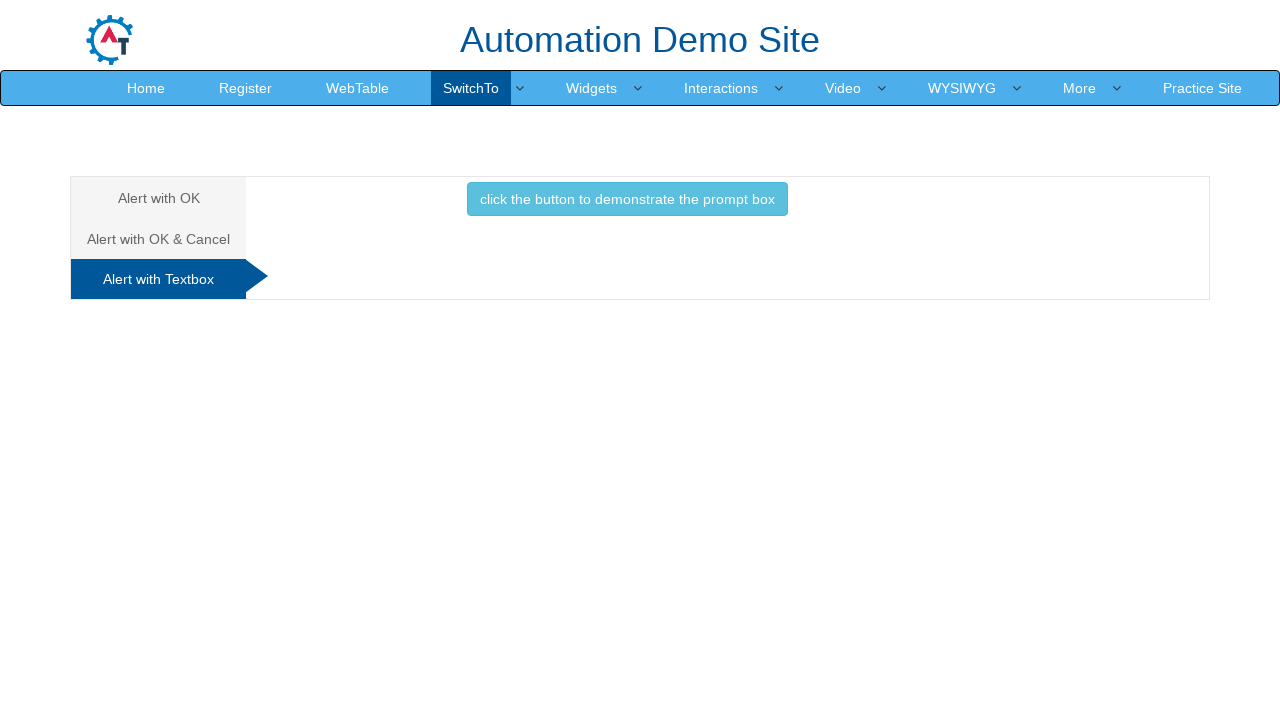

Set up dialog handler to accept prompt alert with text 'Hey DK!'
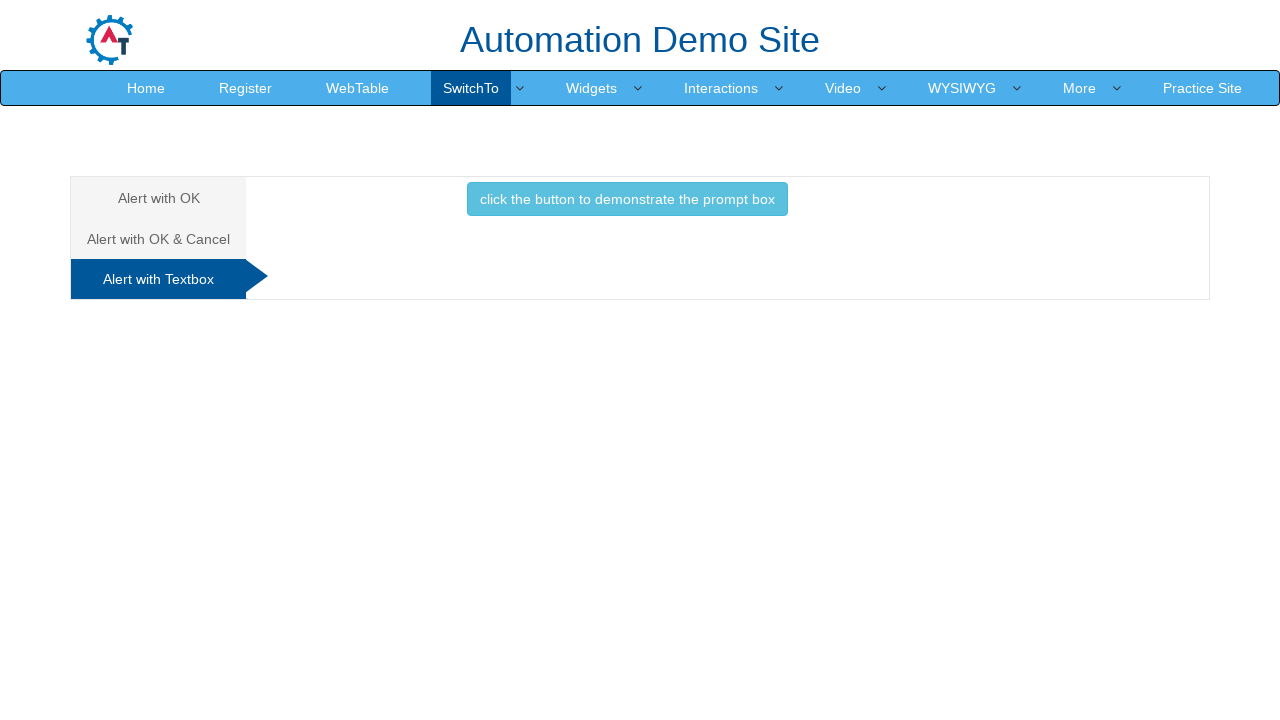

Clicked button to trigger prompt alert at (627, 199) on xpath=//button[@onclick='promptbox()']
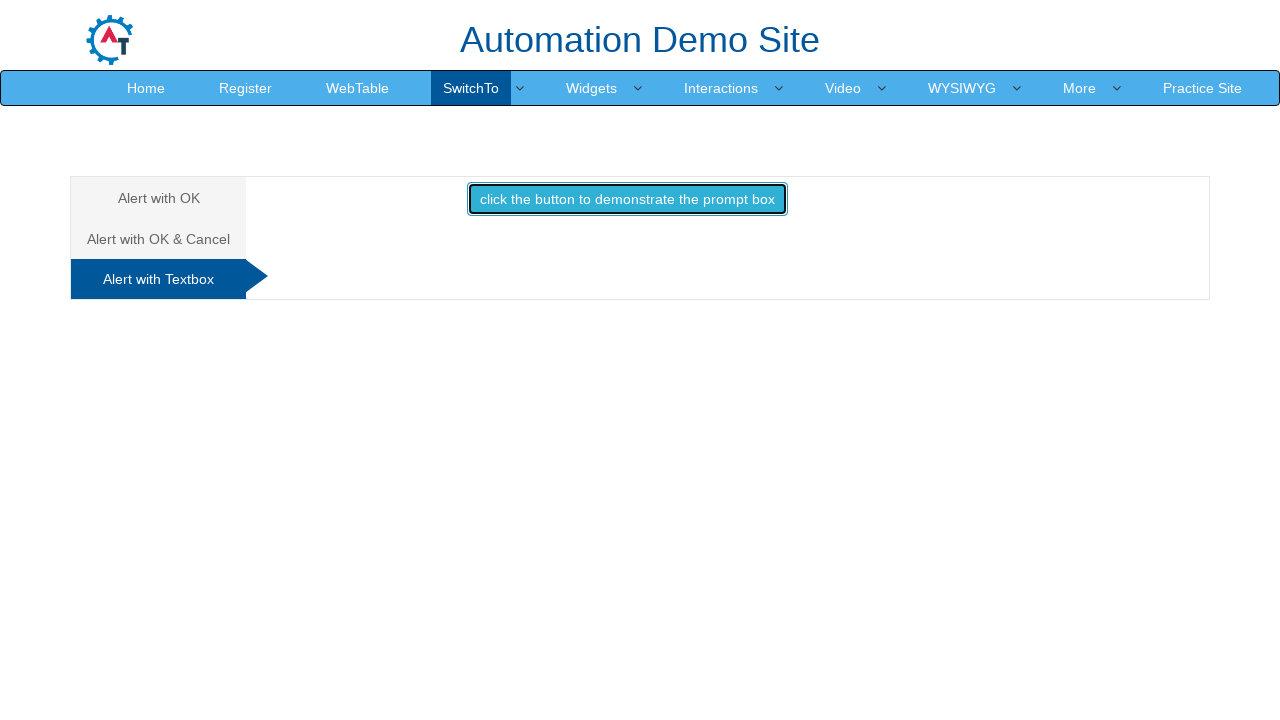

Waited 1 second after handling prompt alert
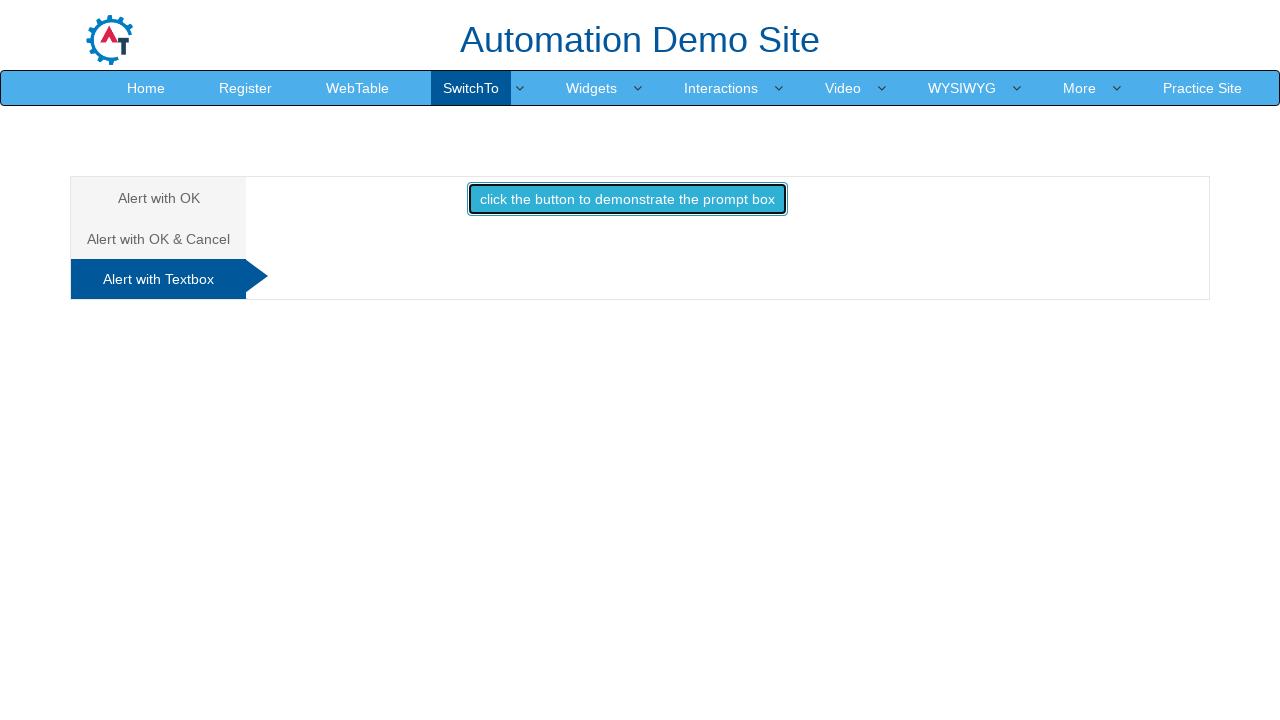

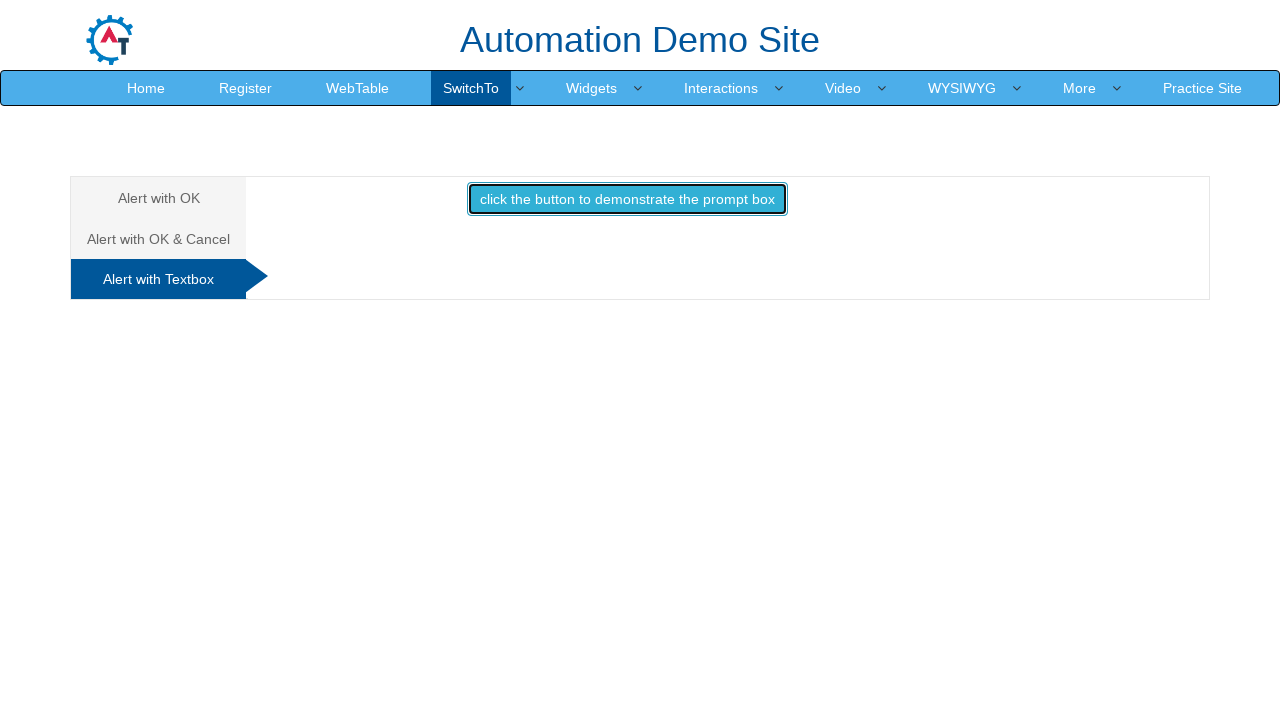